Navigates to the Time and Date world clock page and verifies that the world clock table is present and contains data rows.

Starting URL: https://www.timeanddate.com/worldclock/

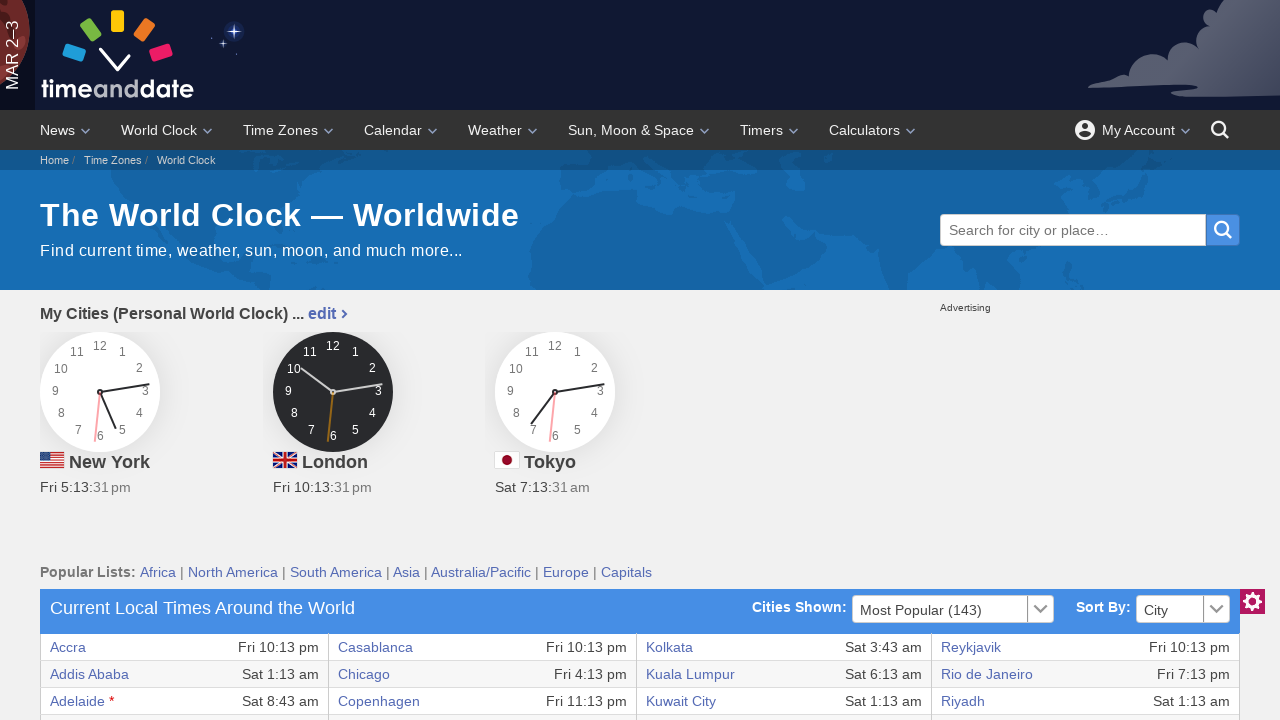

Waited for world clock table to be present
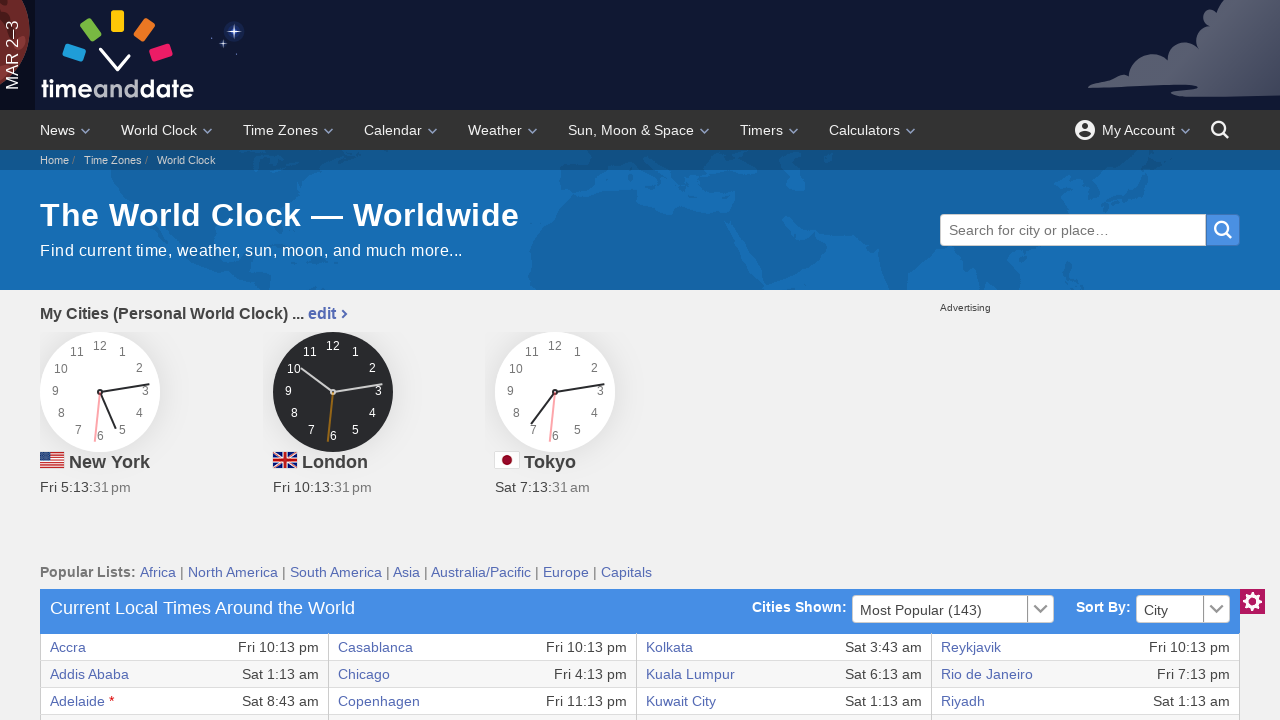

Located the world clock table element
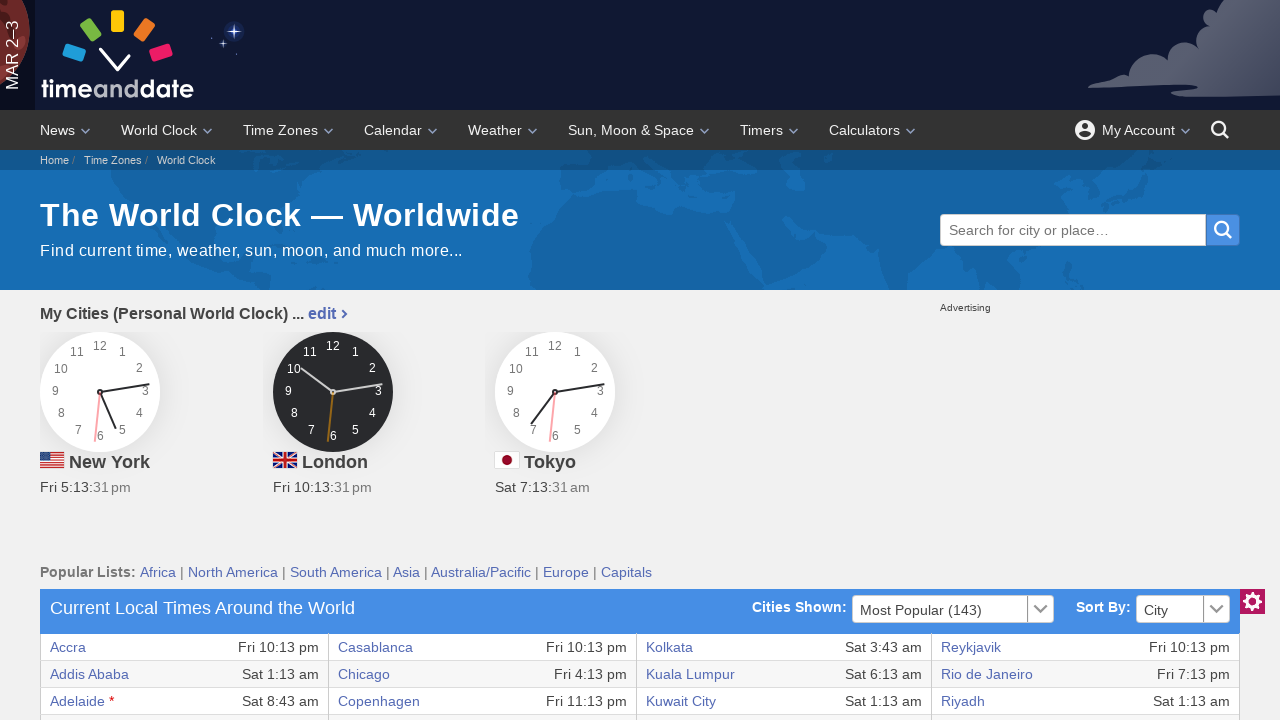

Located all table rows
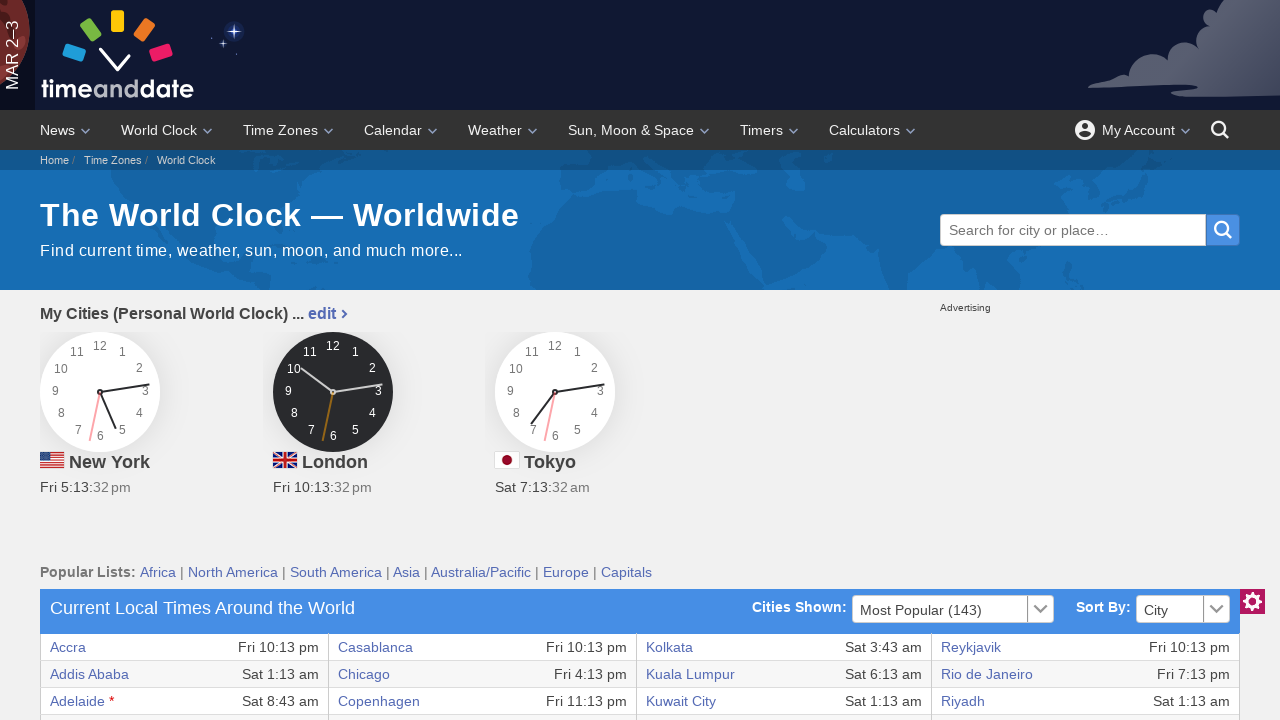

Verified that the table contains rows
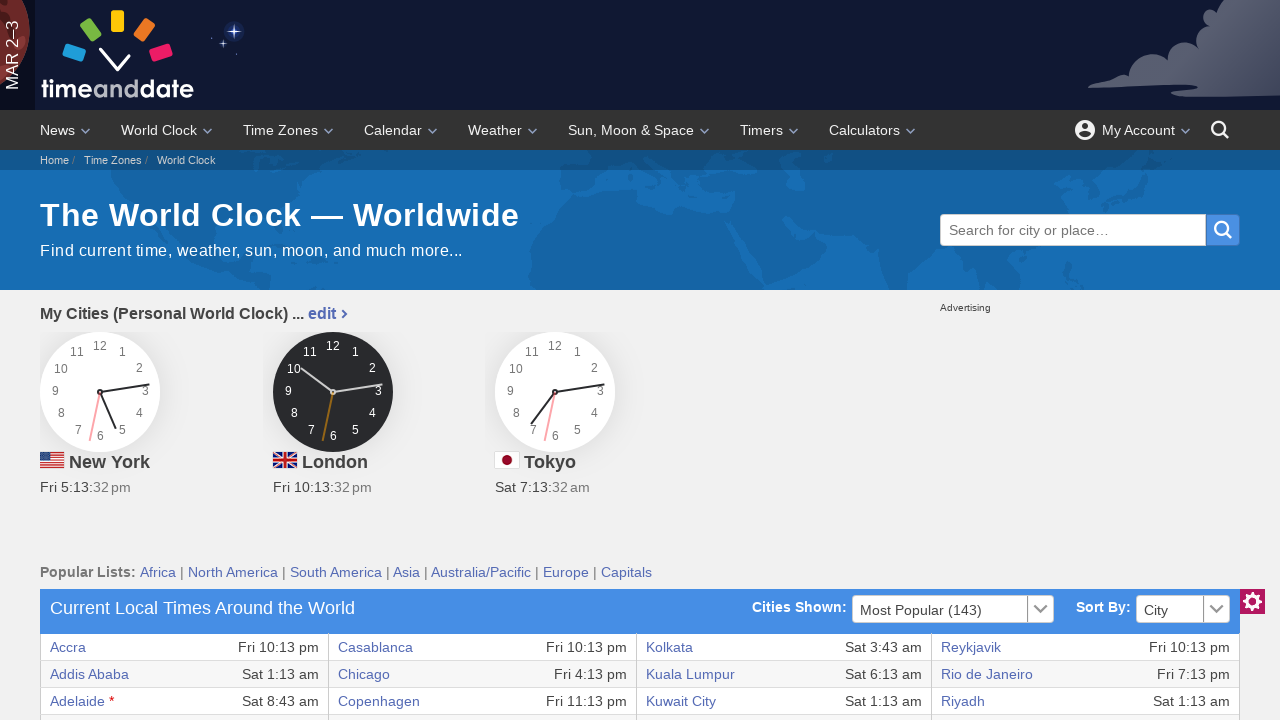

Located the first data row (skipping header)
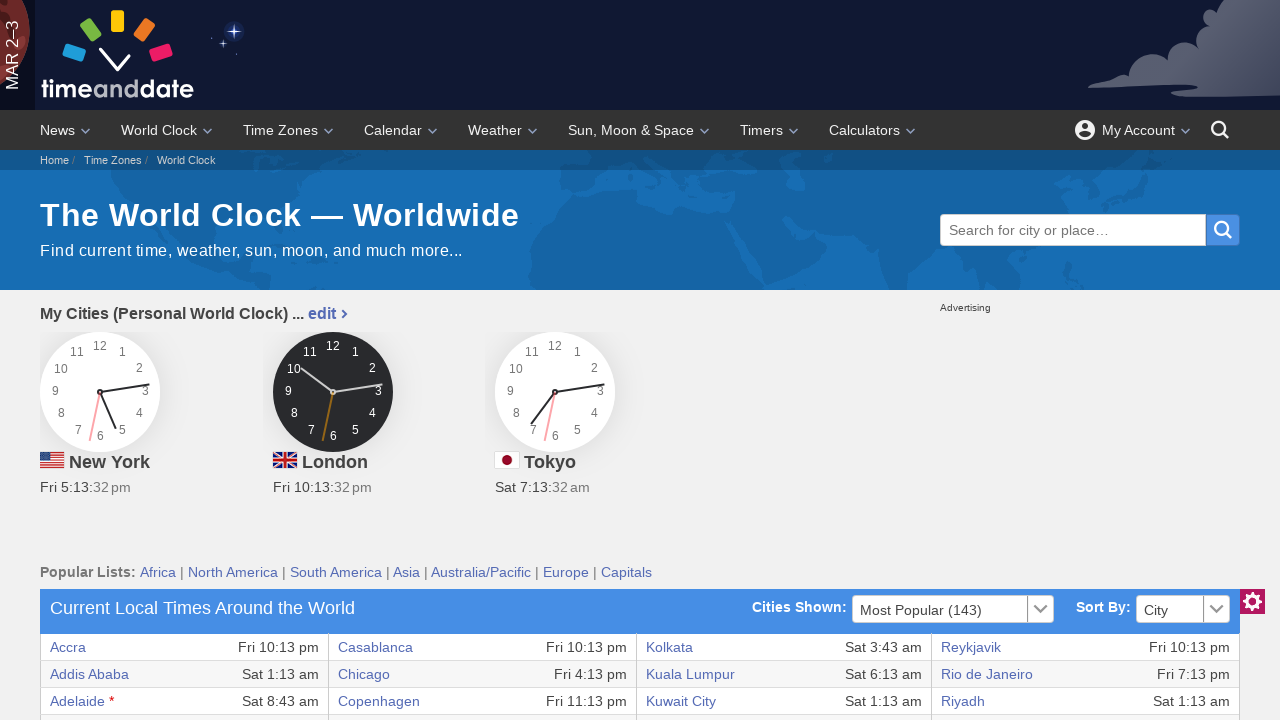

Located all cells in the first data row
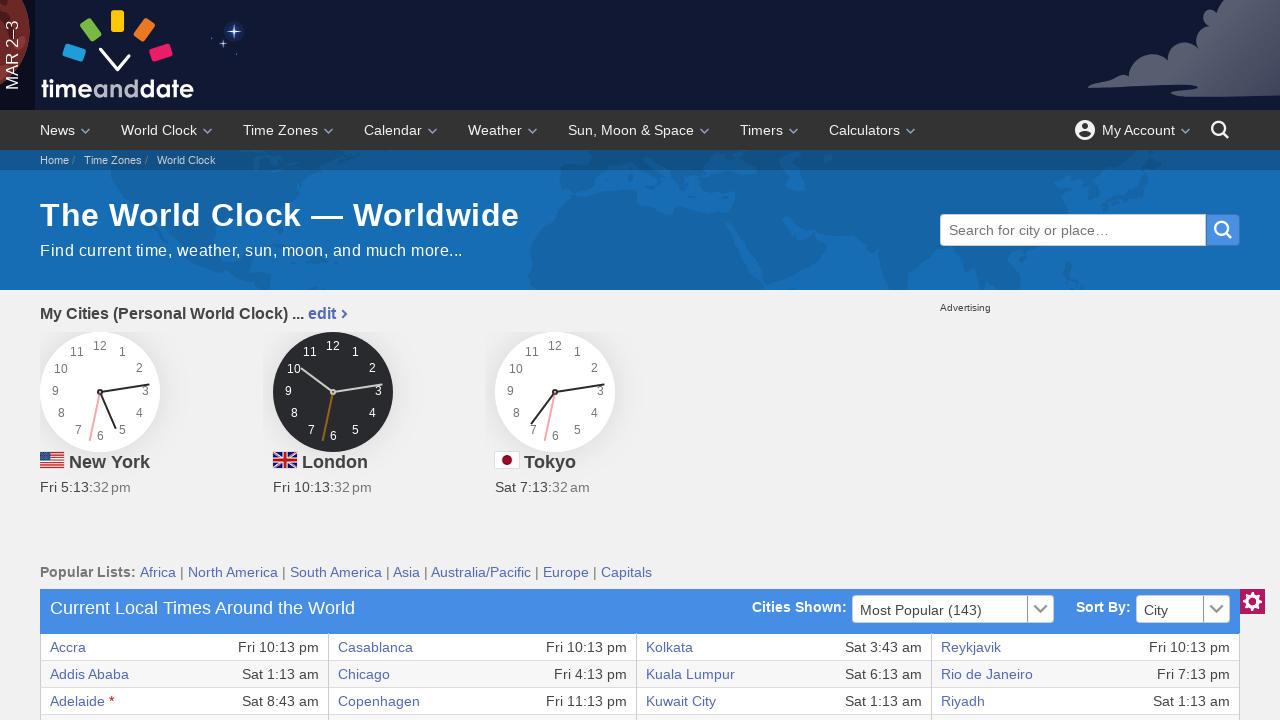

Verified that the first data row contains cells with content
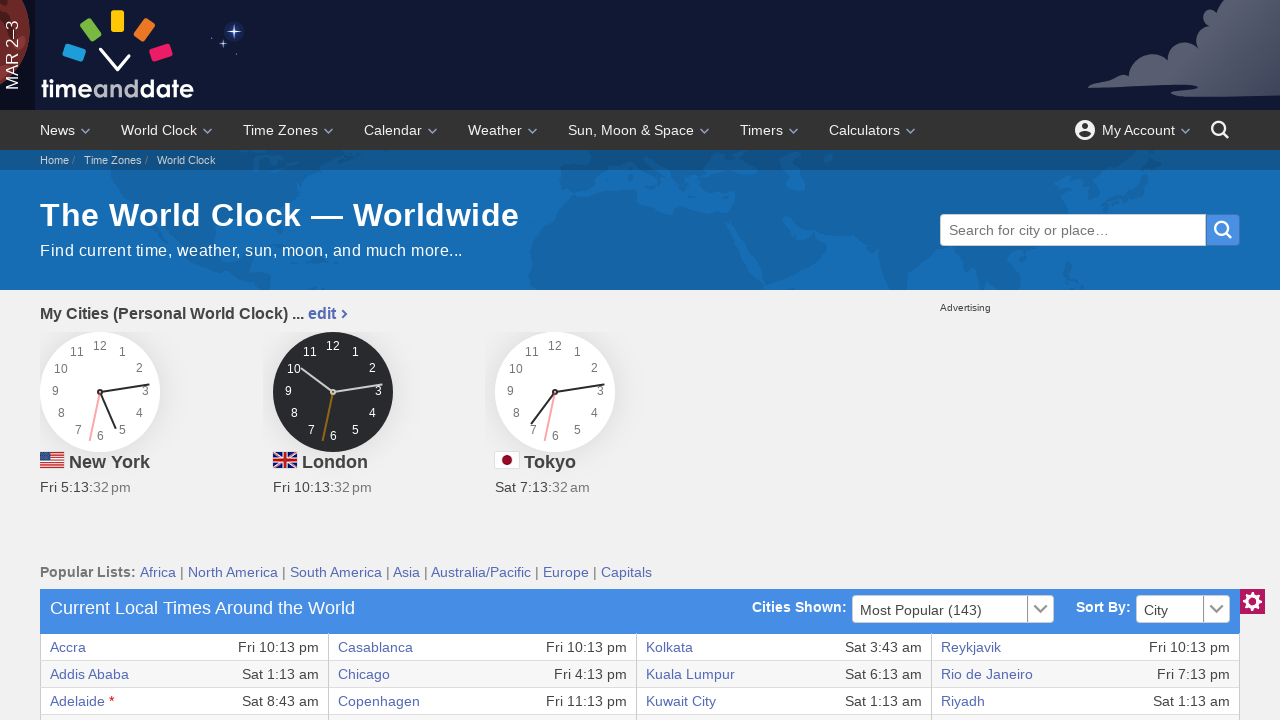

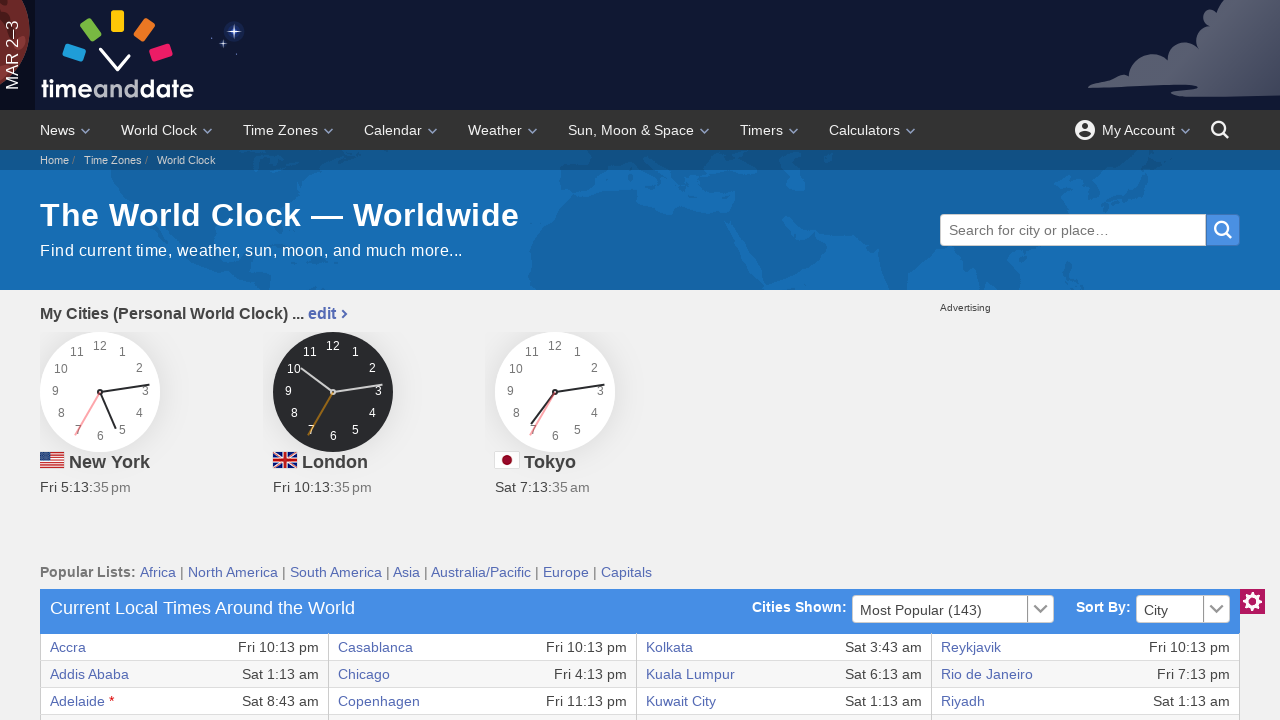